Tests an e-commerce flow by adding multiple items to cart, proceeding to checkout, and applying a promo code

Starting URL: https://rahulshettyacademy.com/seleniumPractise/#/

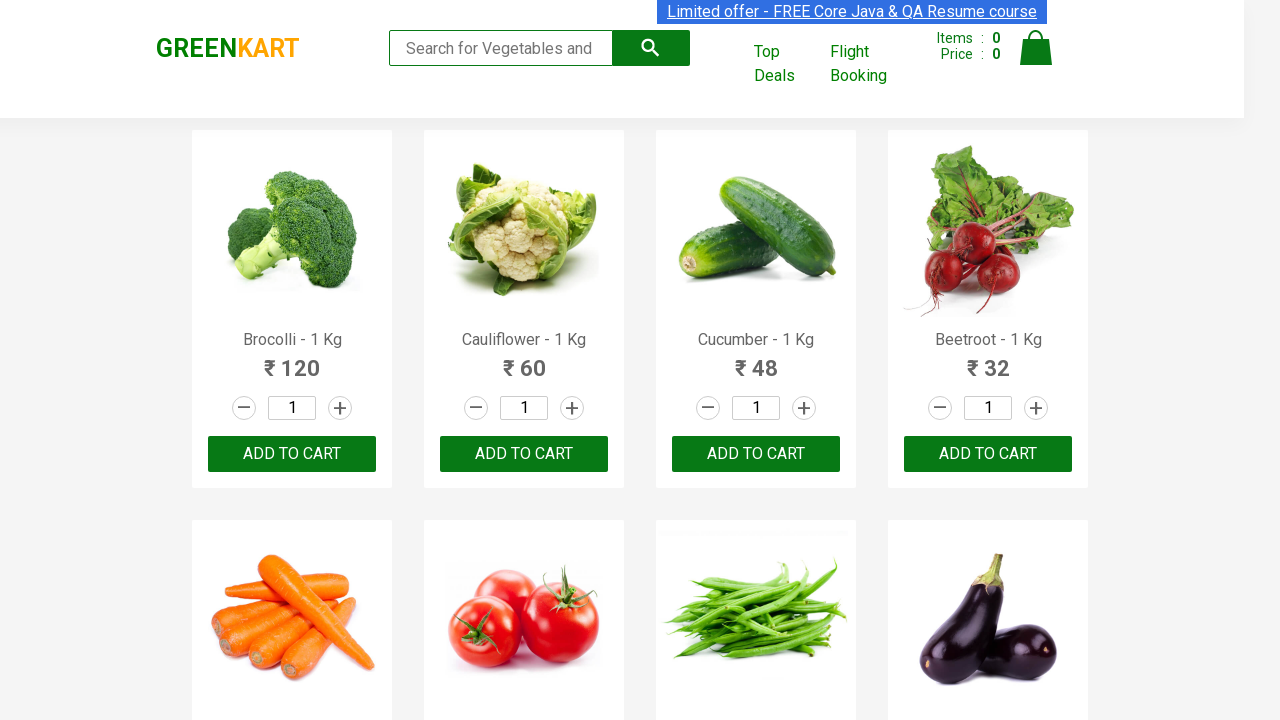

Waited for products to load on the page
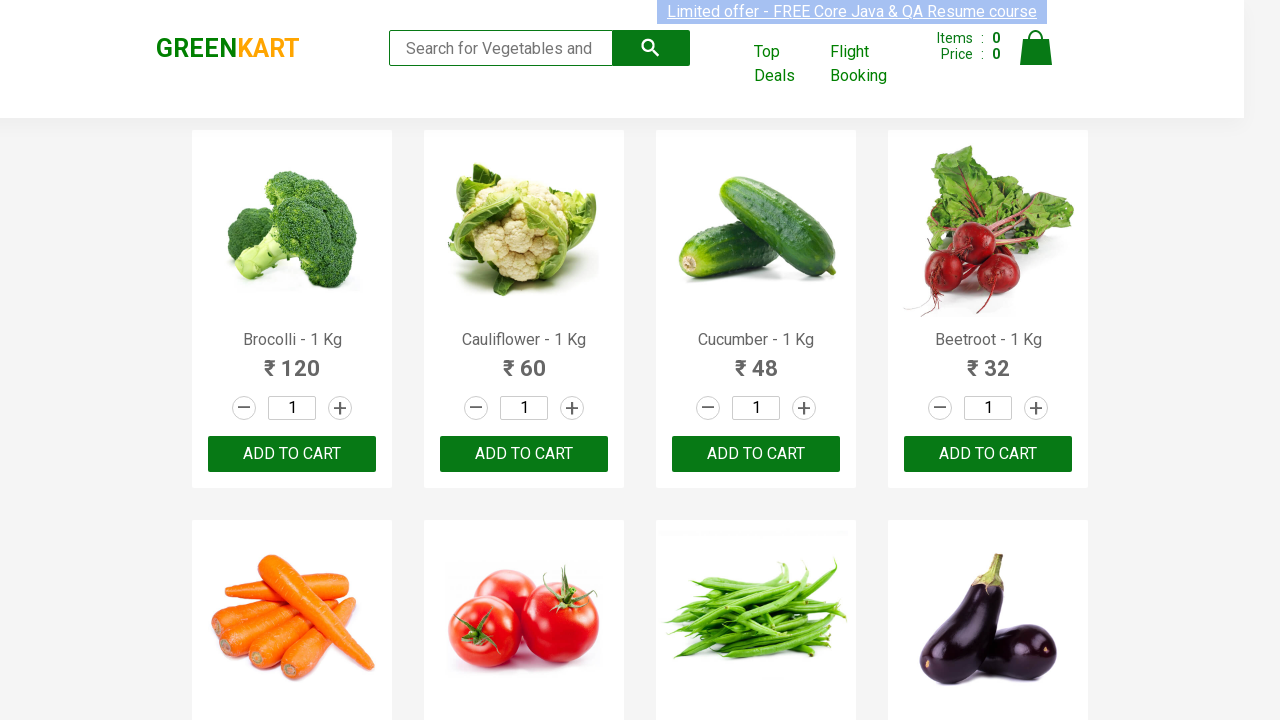

Retrieved all product name elements
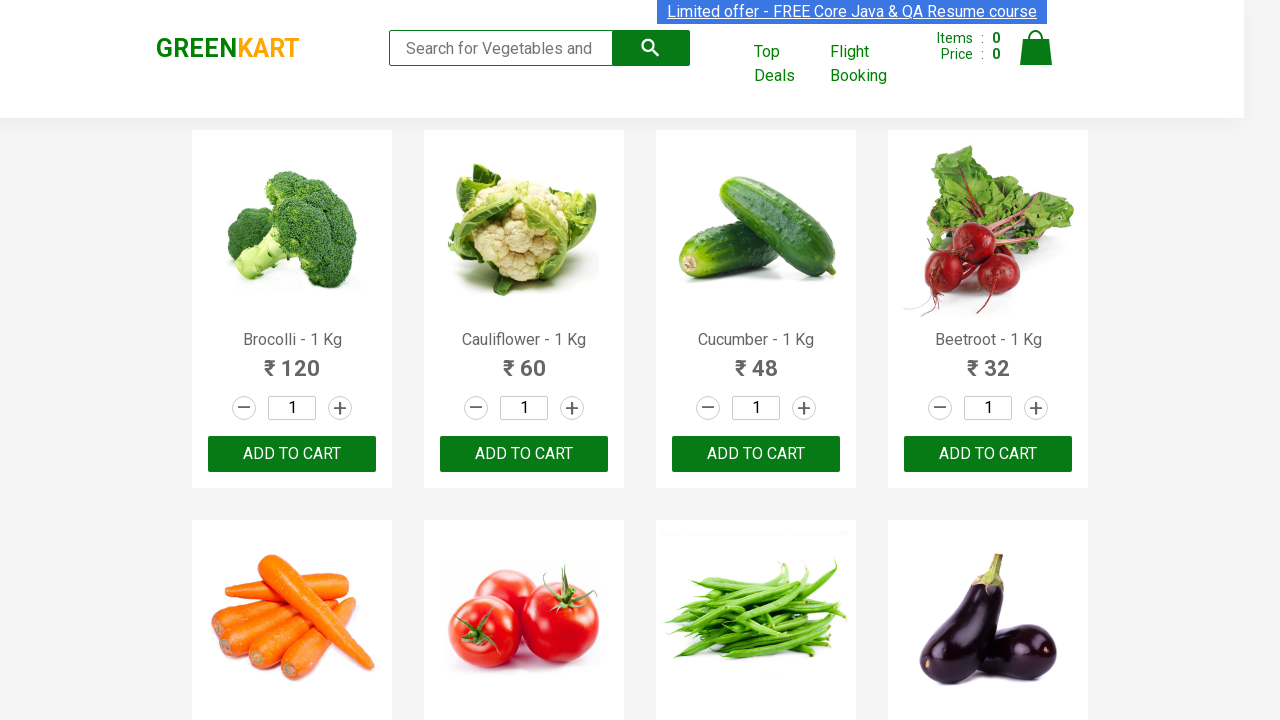

Retrieved all add to cart buttons
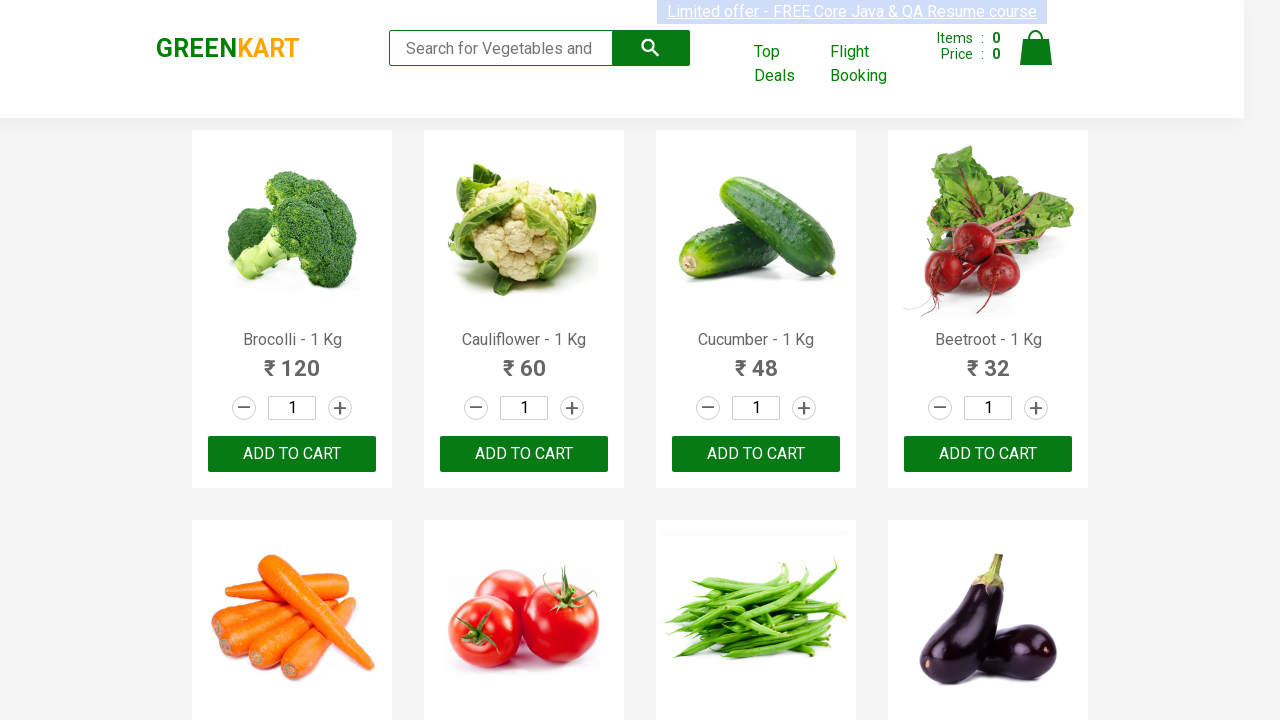

Added Cucumber to cart
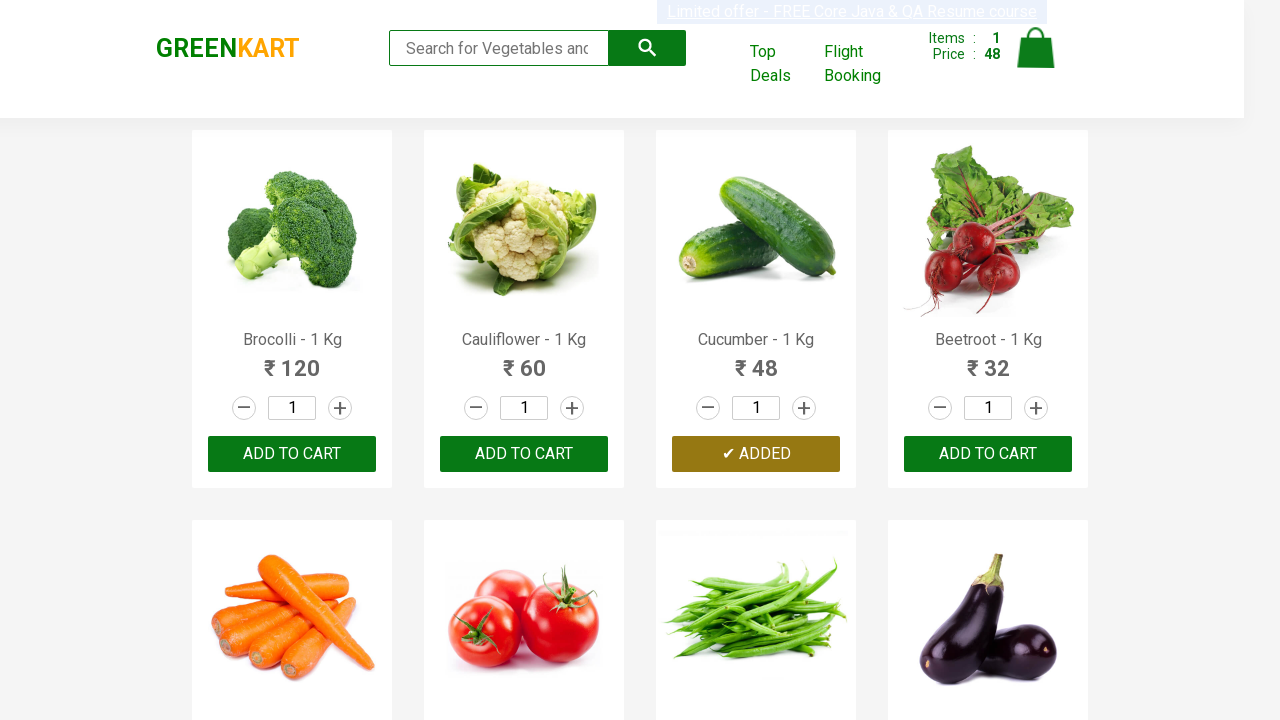

Added Beetroot to cart
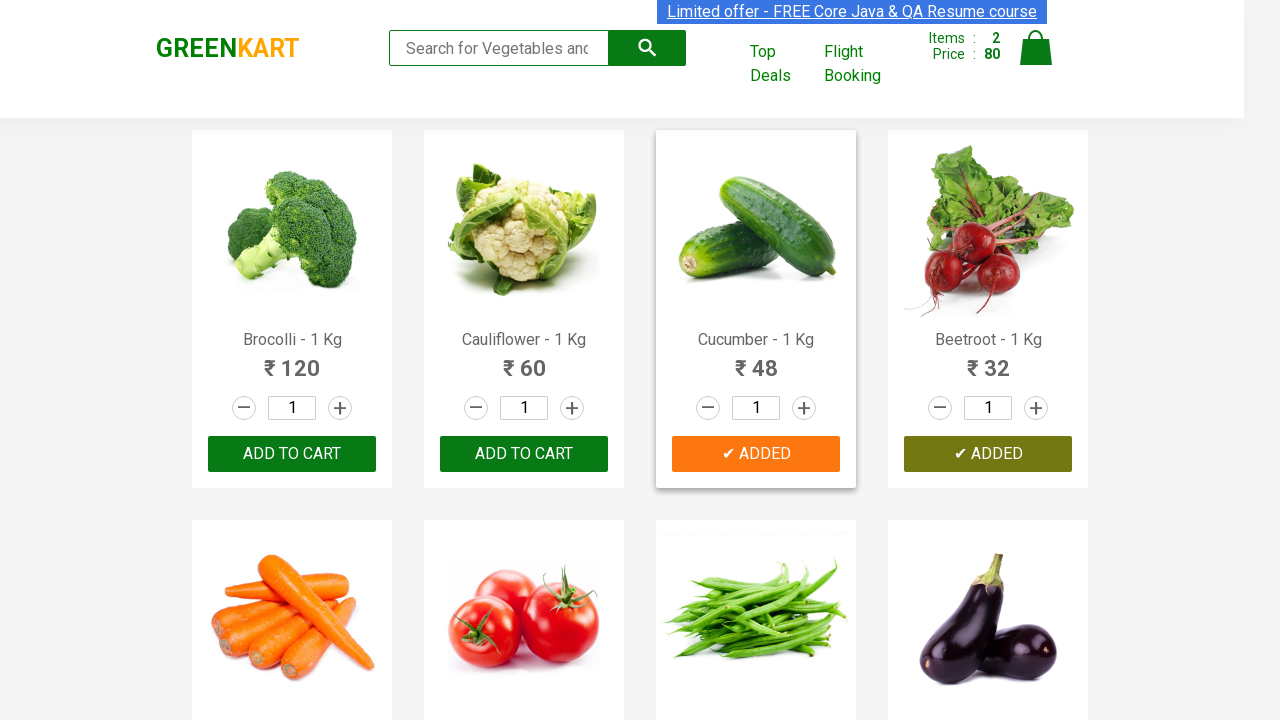

Added Tomato to cart
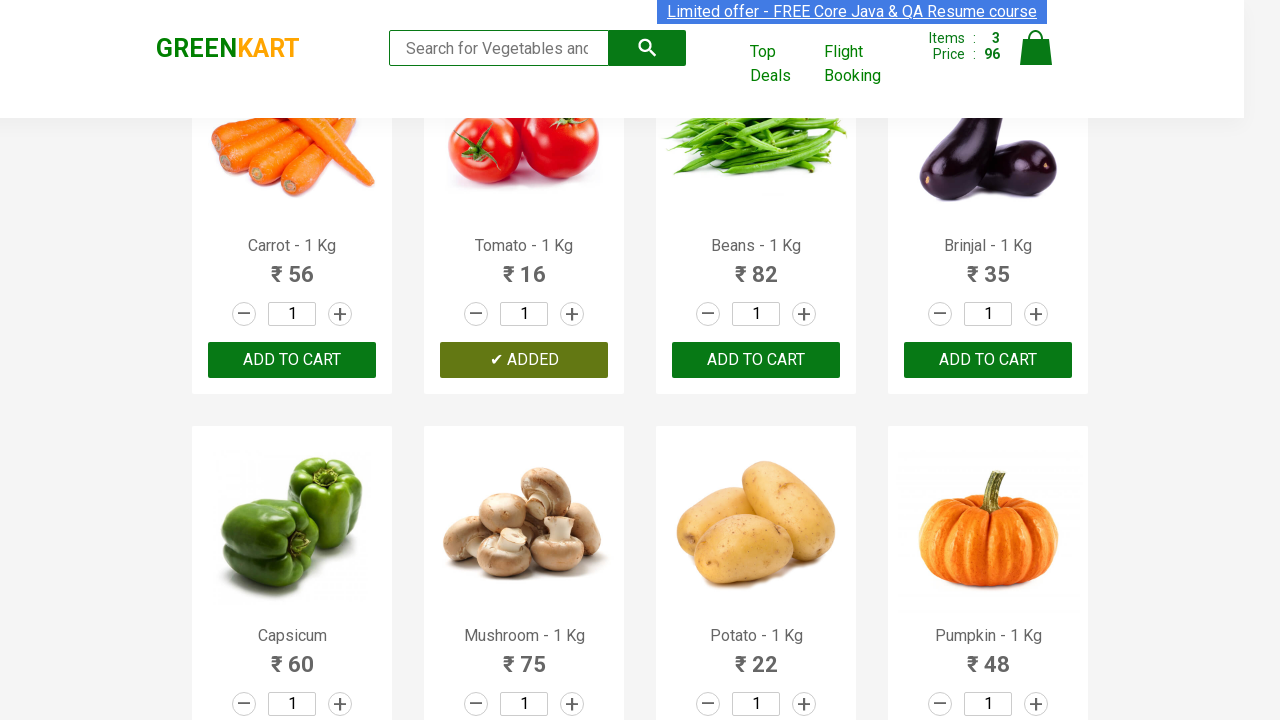

Clicked on cart icon to view cart at (1036, 48) on img[alt='Cart']
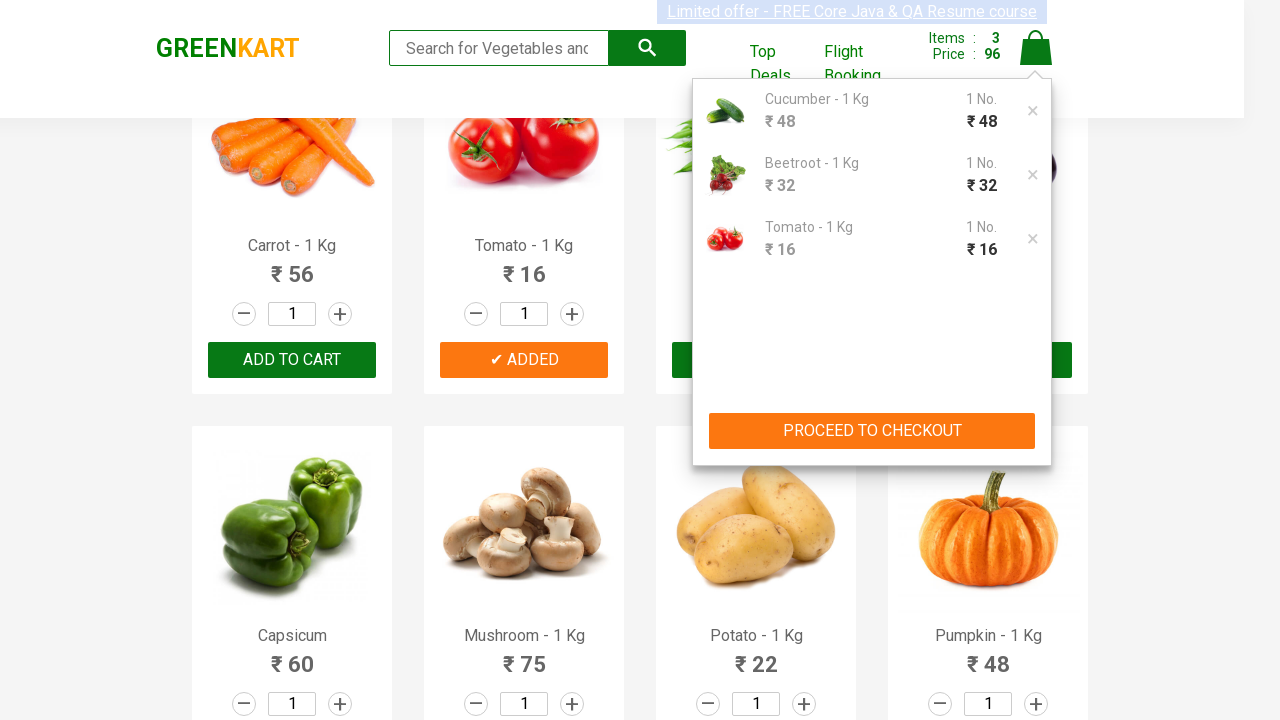

Clicked PROCEED TO CHECKOUT button at (872, 431) on xpath=//button[contains(text(),'PROCEED TO CHECKOUT')]
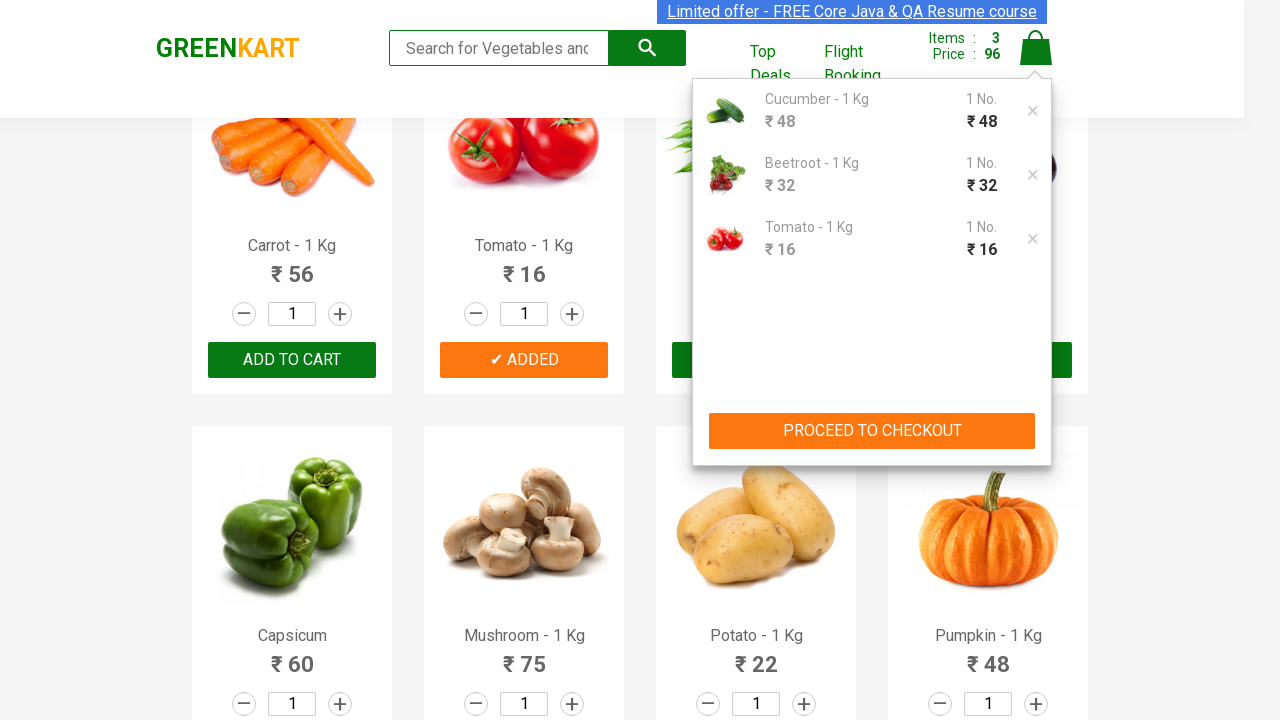

Promo code input field loaded
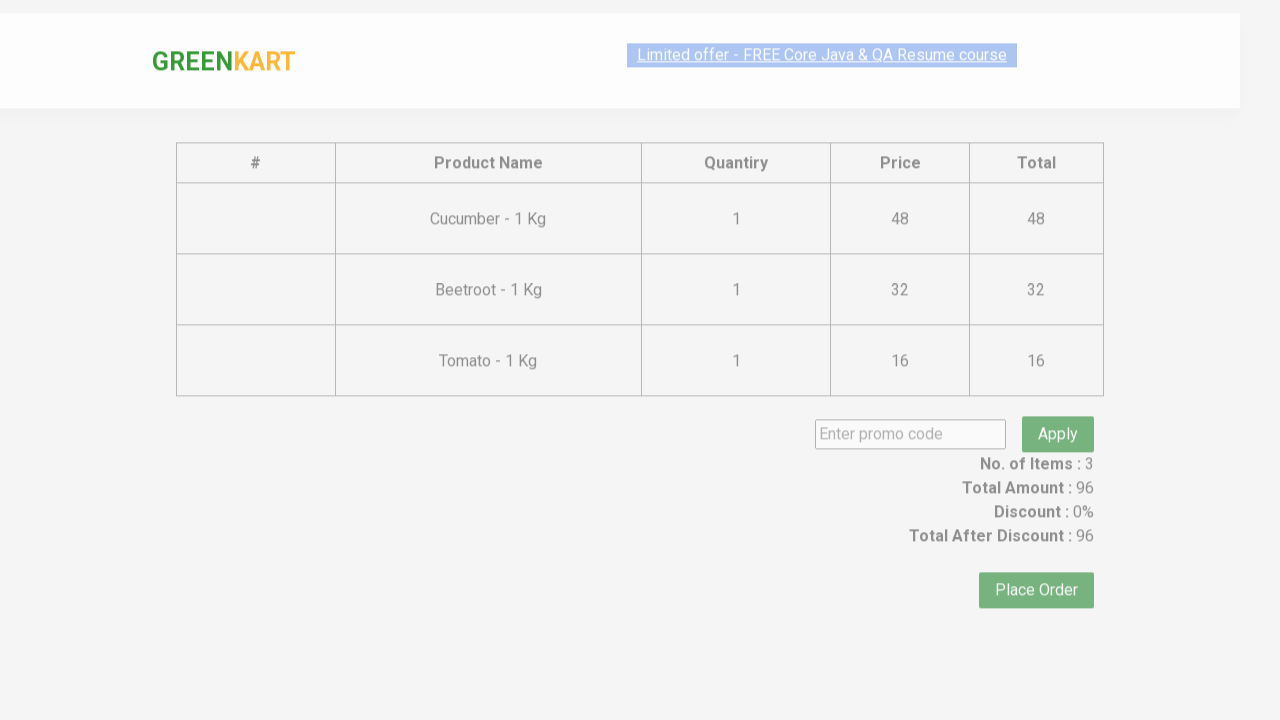

Entered promo code 'rahulshettyacademy' on input.promocode
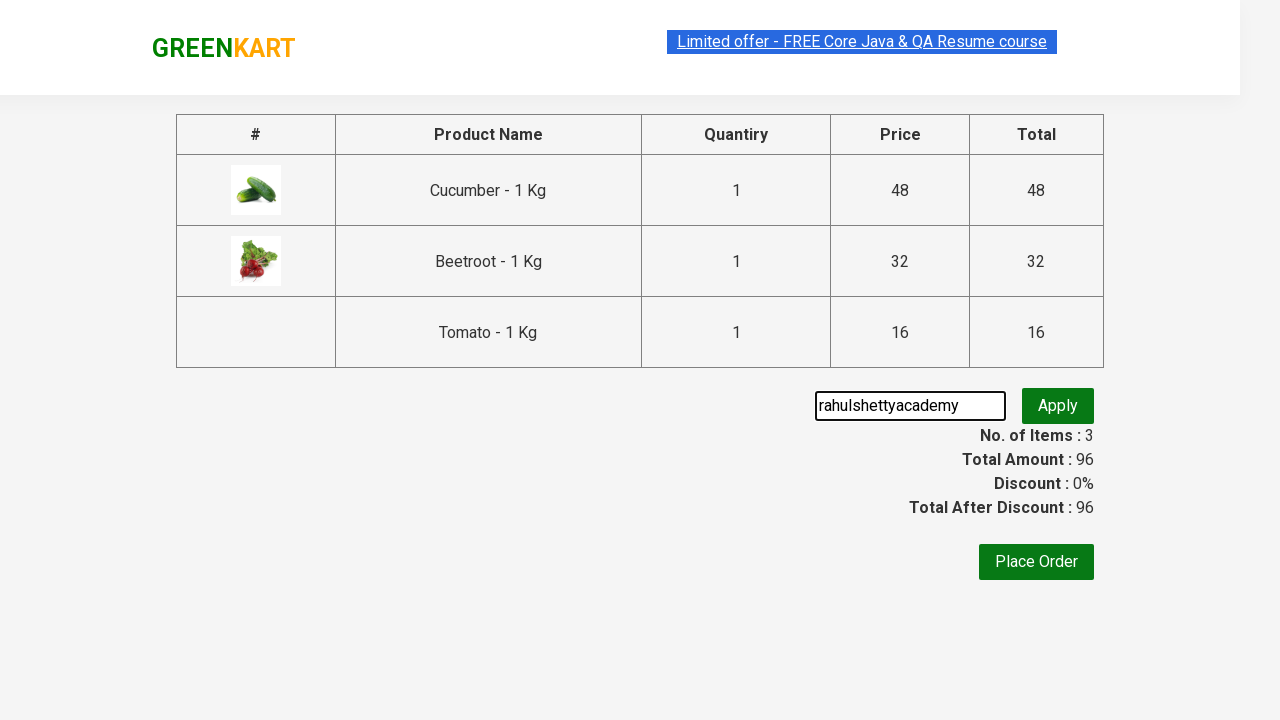

Clicked button to apply promo code at (1058, 406) on button.promoBtn
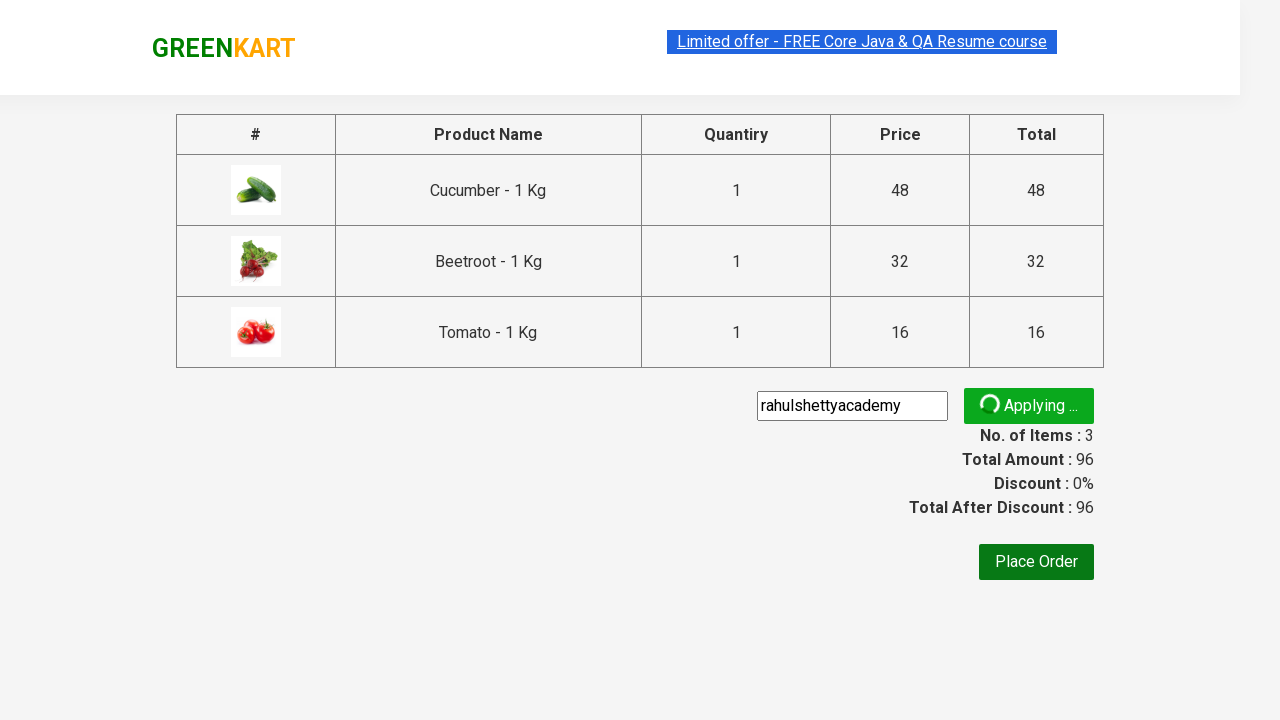

Promo code confirmation message displayed
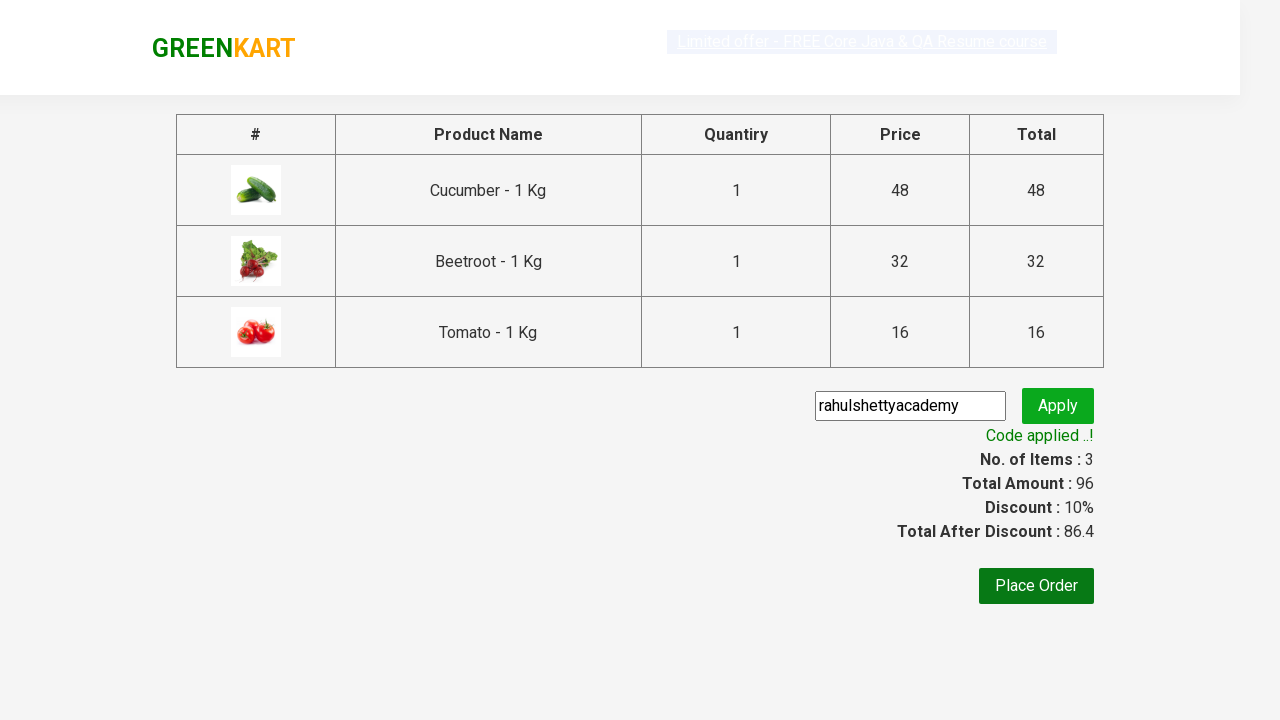

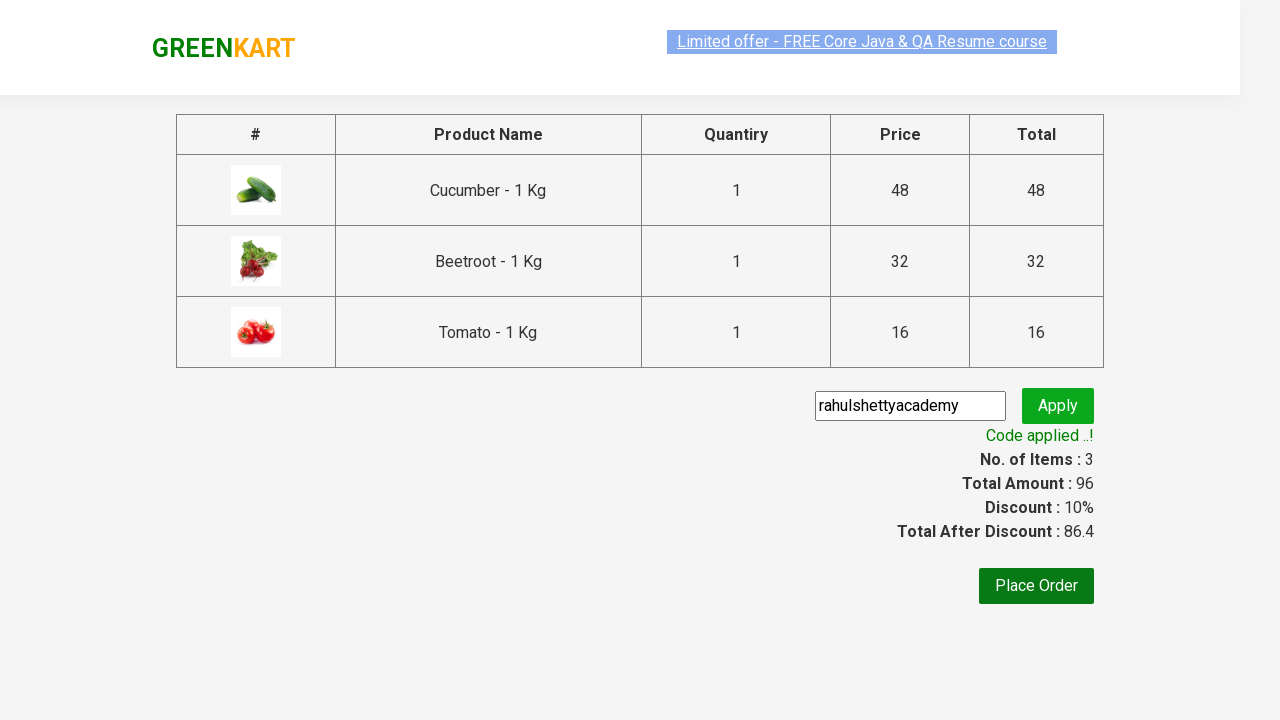